Tests registration form validation with a username having a leading space, expecting an error message about banned prefix/postfix spaces

Starting URL: https://anatoly-karpovich.github.io/demo-login-form/

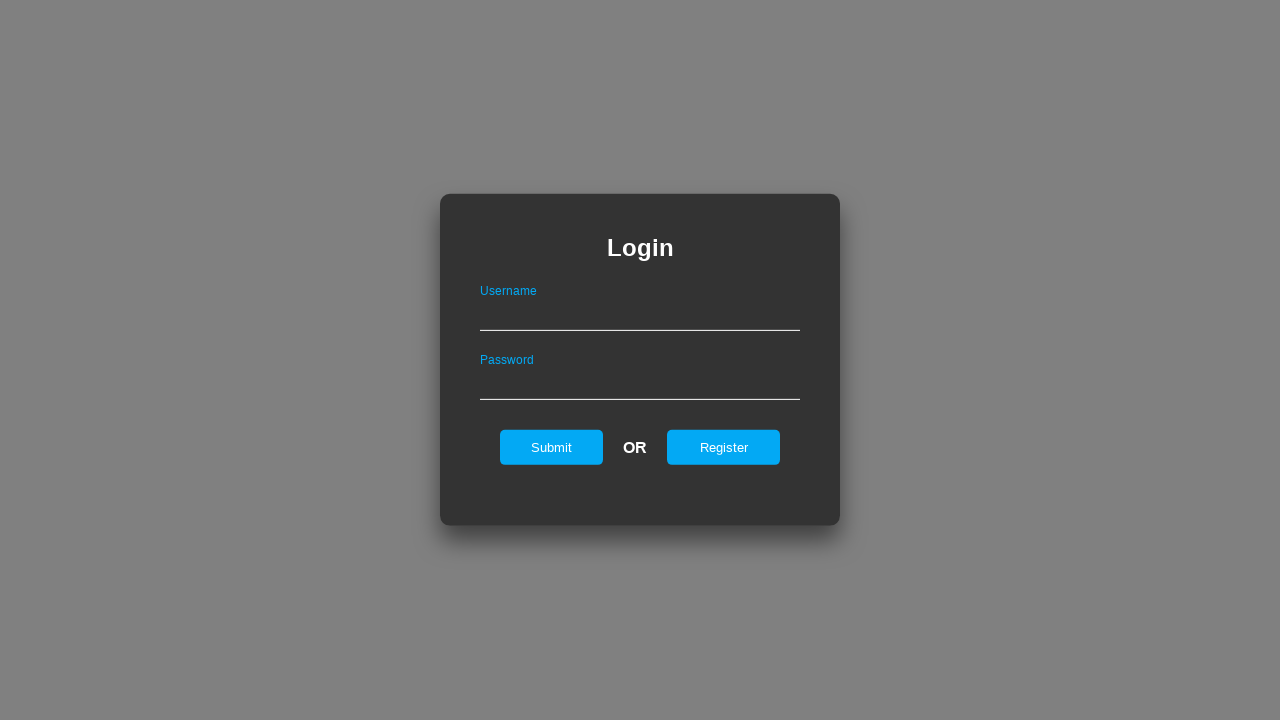

Login form loaded
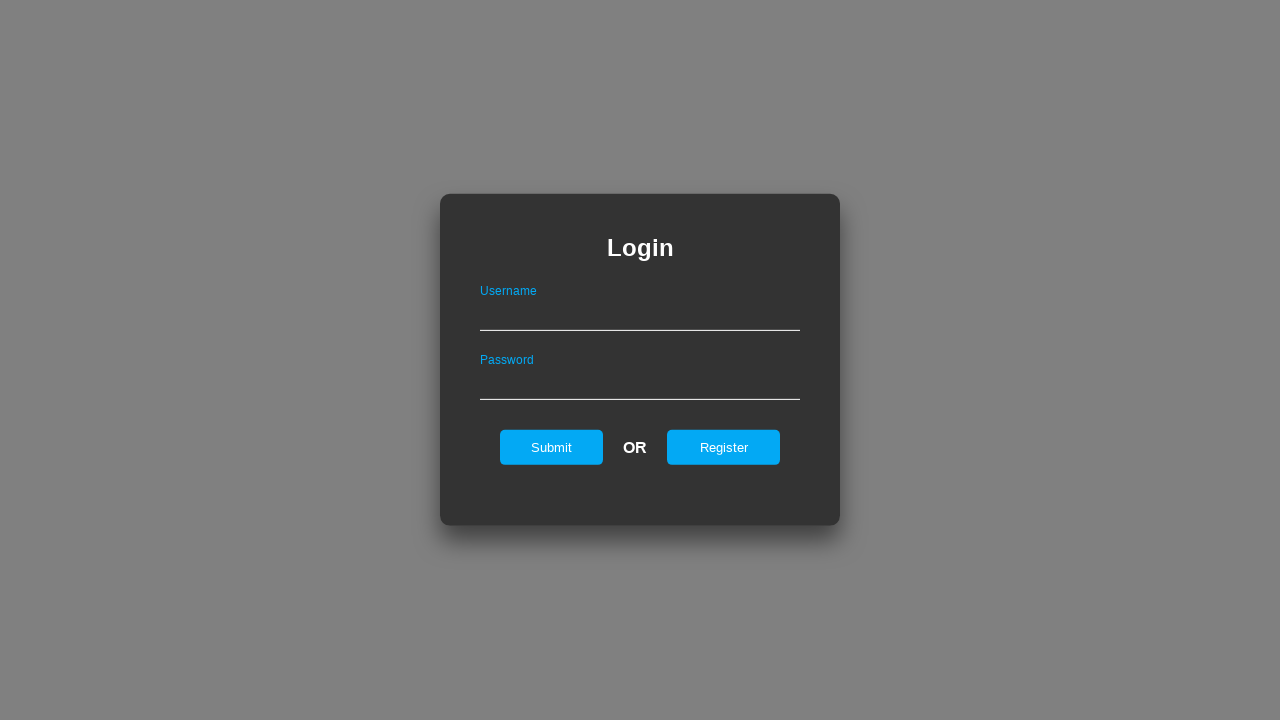

Clicked register link to navigate to registration page at (724, 447) on #registerOnLogin
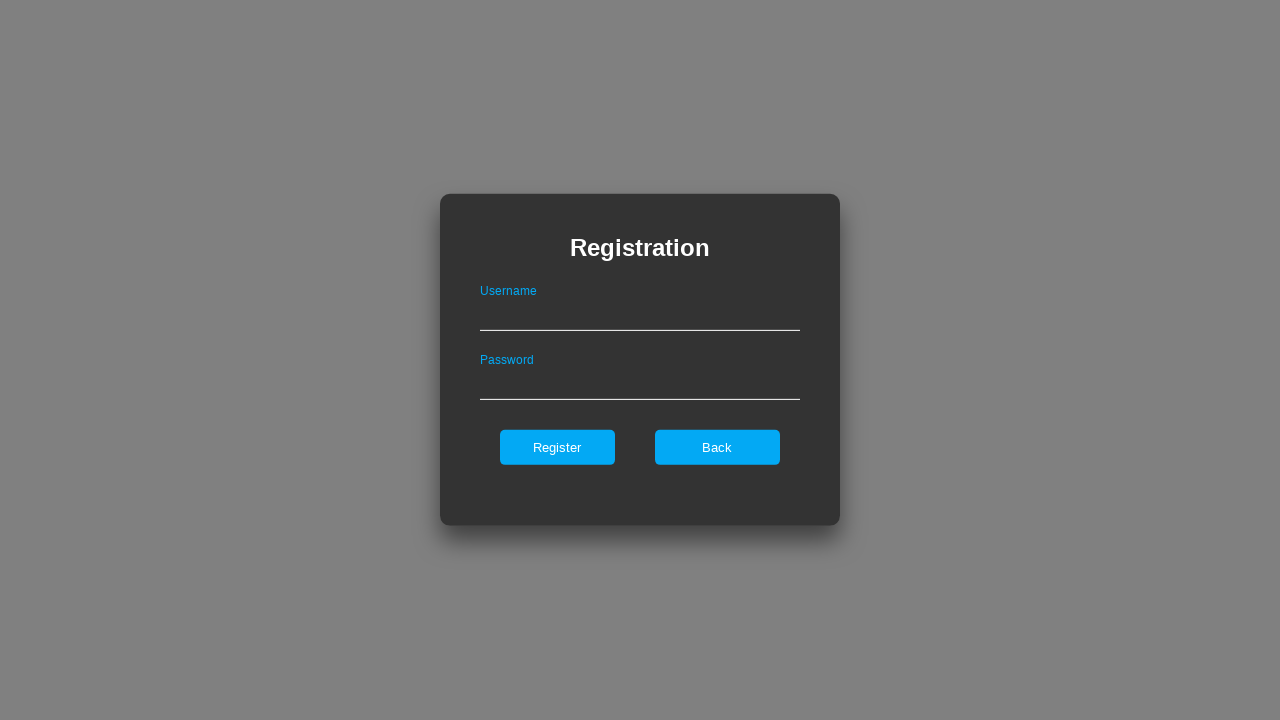

Registration form loaded
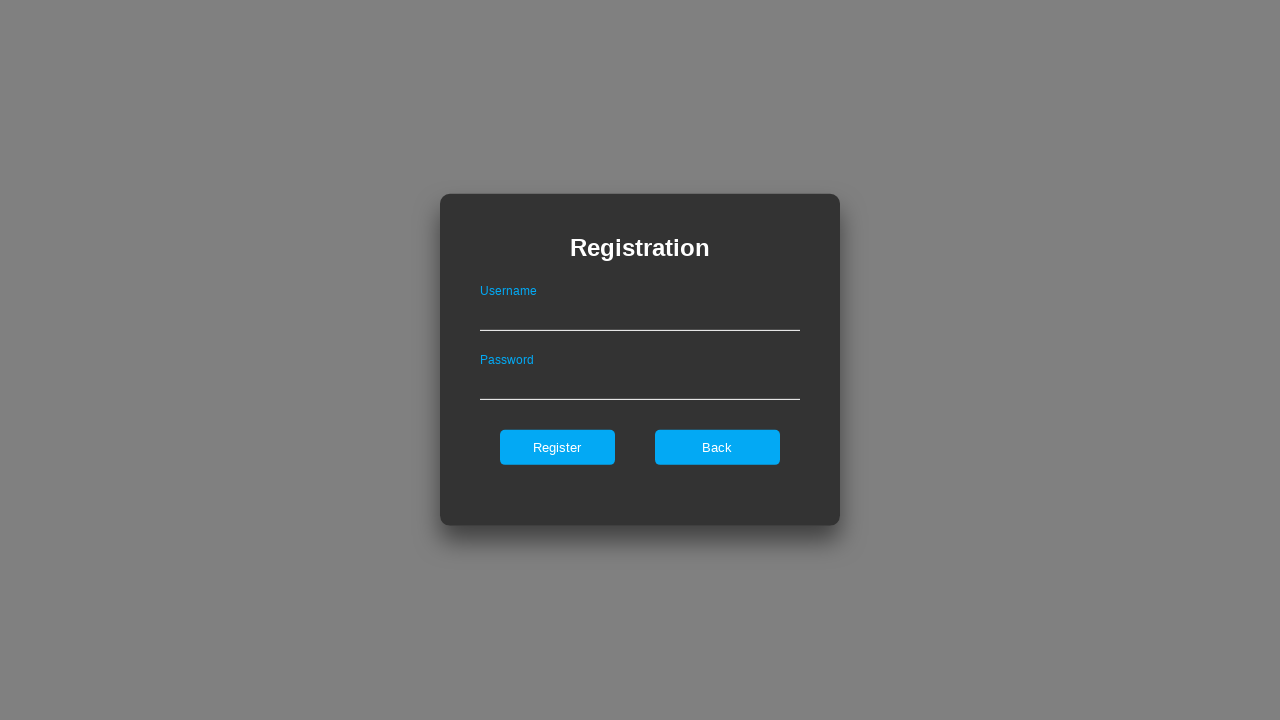

Filled username field with leading space ' user3' on #userNameOnRegister
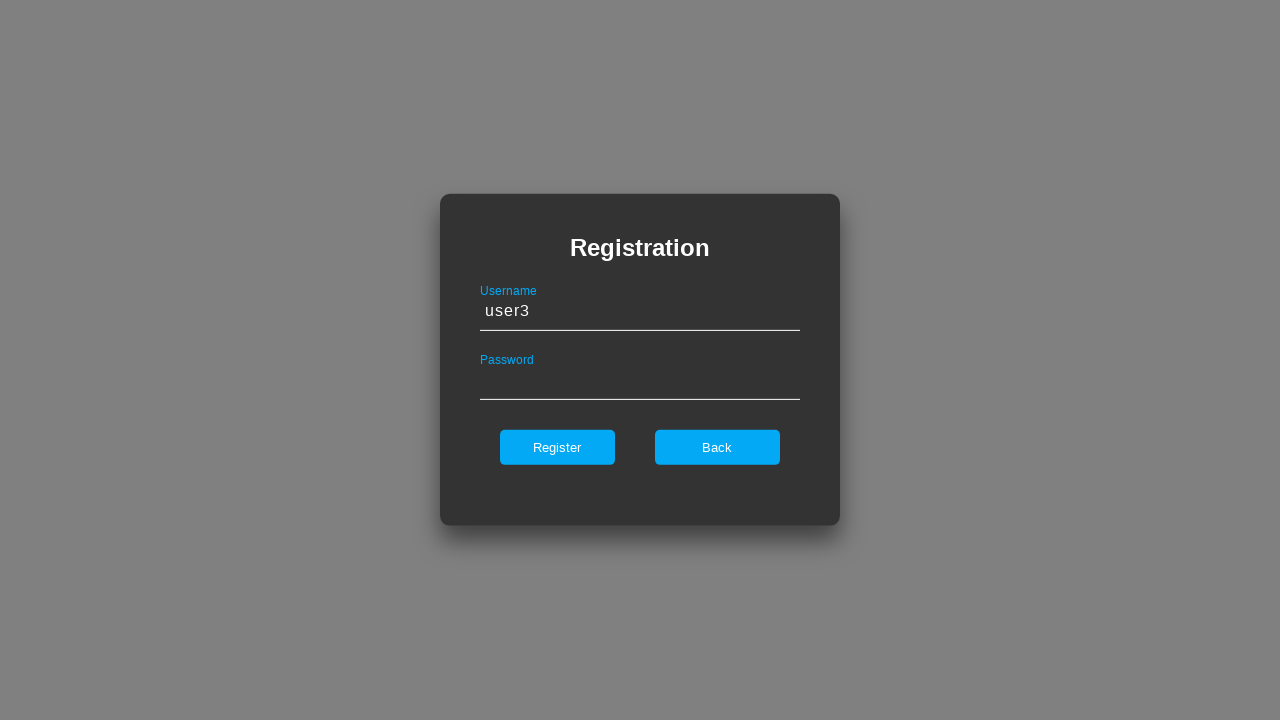

Filled password field with 'Password1' on #passwordOnRegister
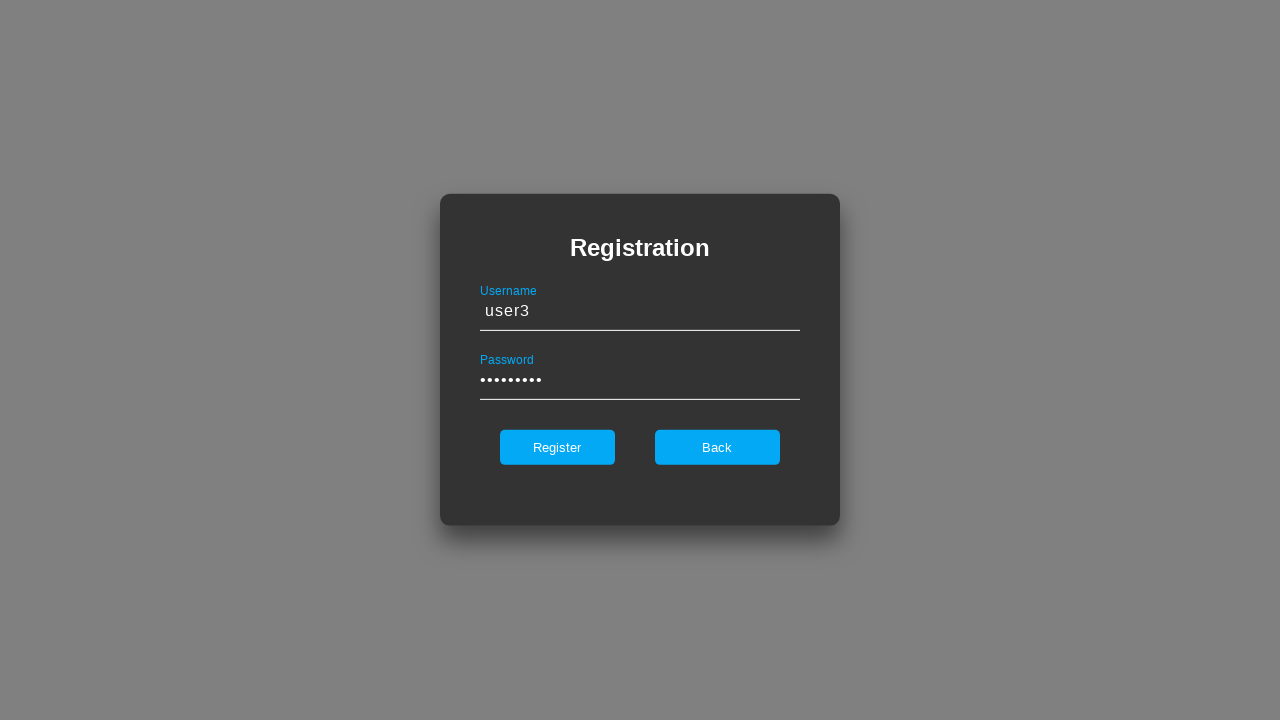

Clicked register button to submit form at (557, 447) on #register
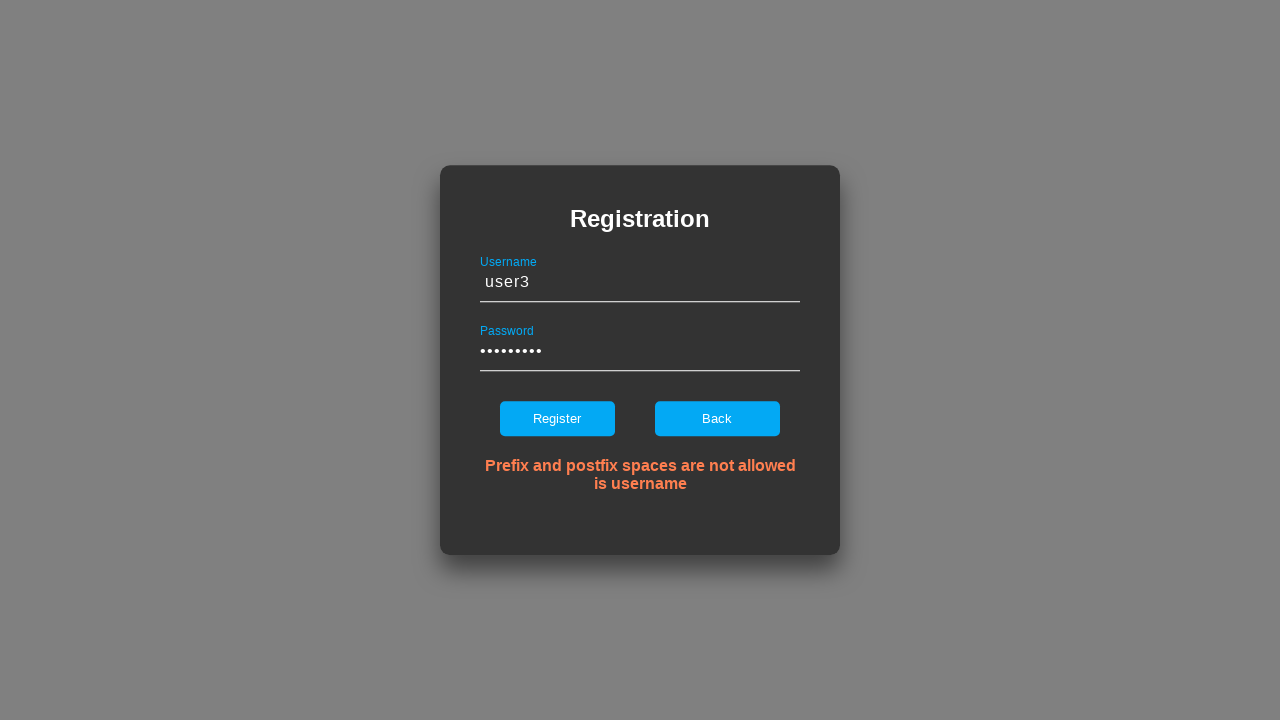

Error message about banned prefix/postfix spaces appeared
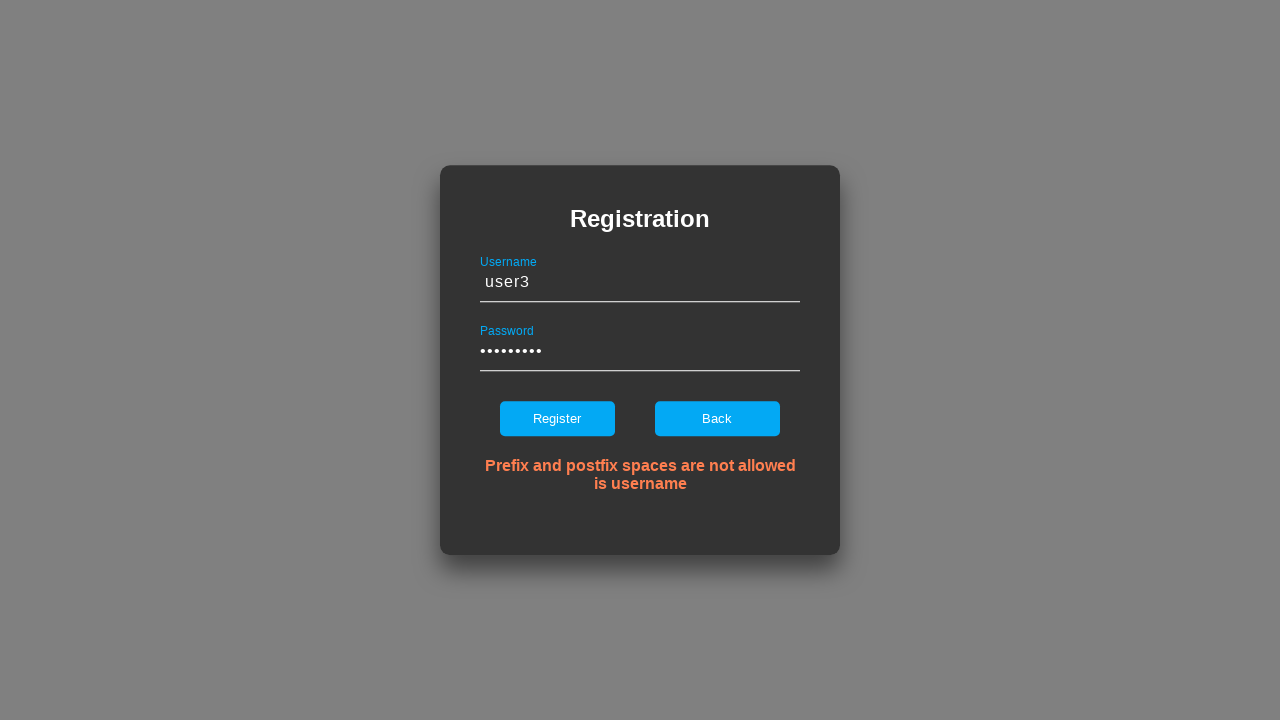

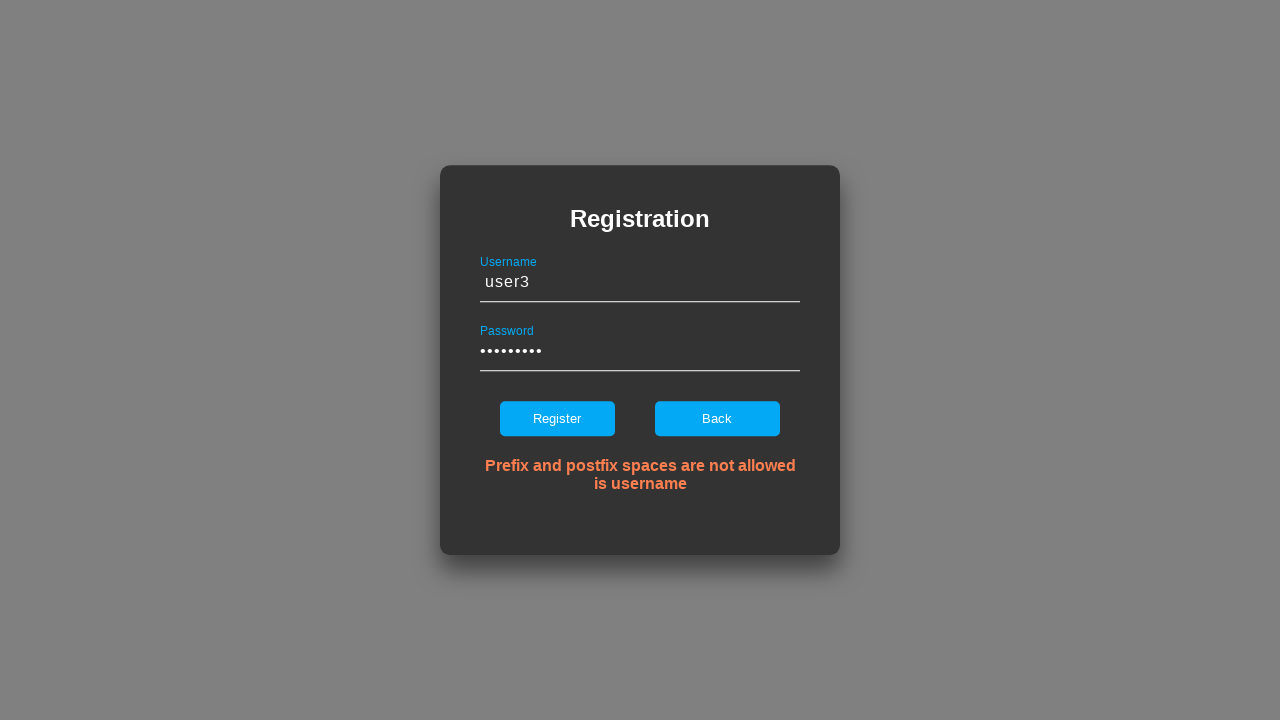